Tests login form validation by submitting with an empty password field and verifying the appropriate error message is displayed

Starting URL: https://www.saucedemo.com

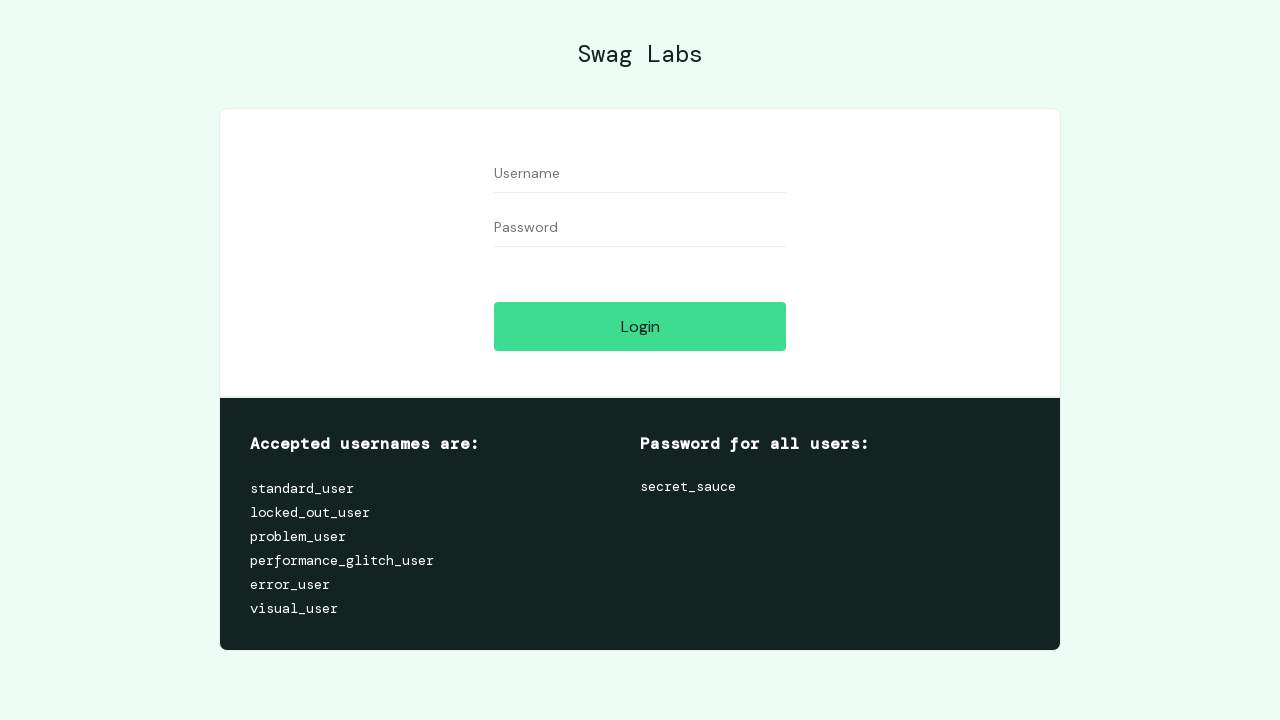

Filled username field with 'standard_user' on input[name='user-name']
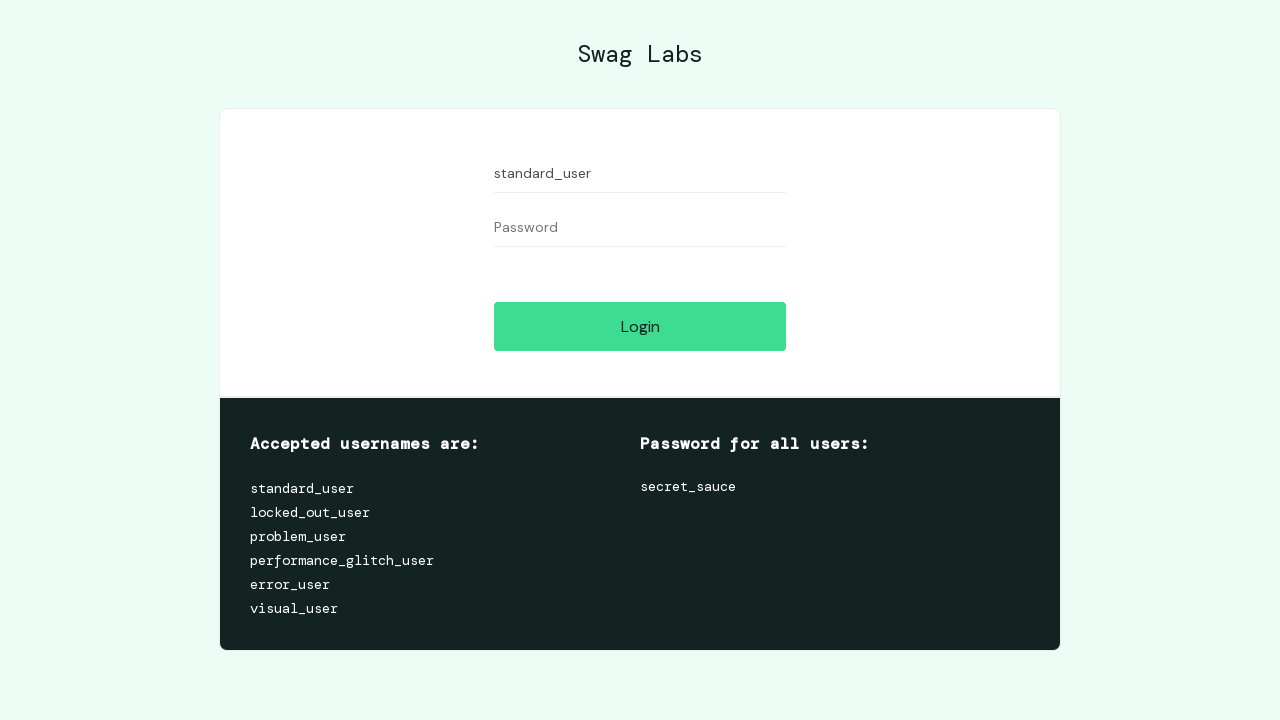

Left password field empty on input[name='password']
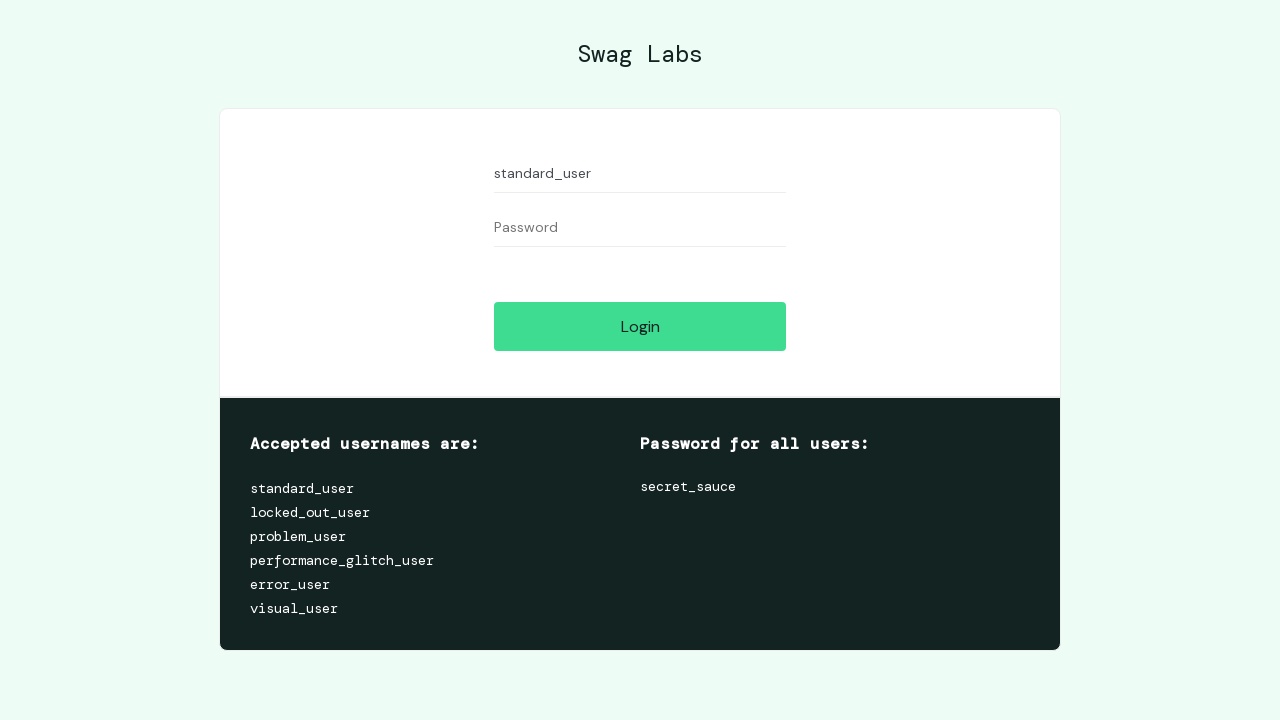

Clicked login button to submit form without password at (640, 326) on input[name='login-button']
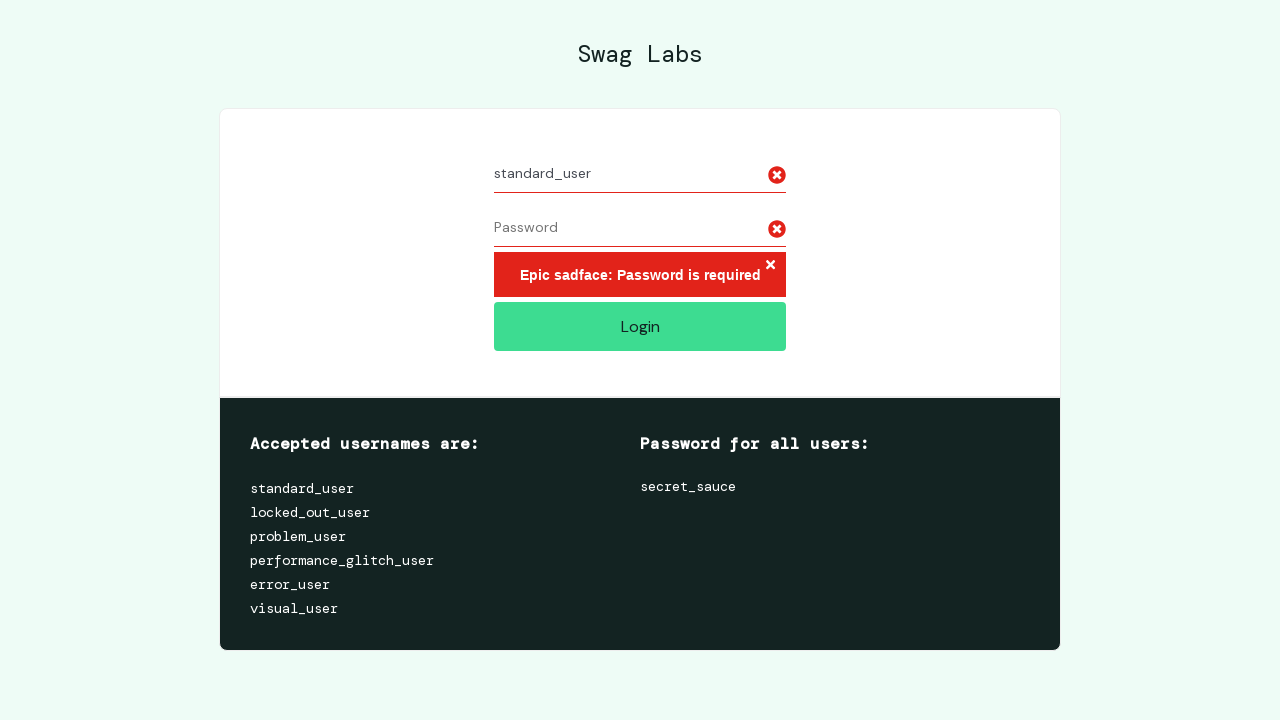

Error message appeared on screen
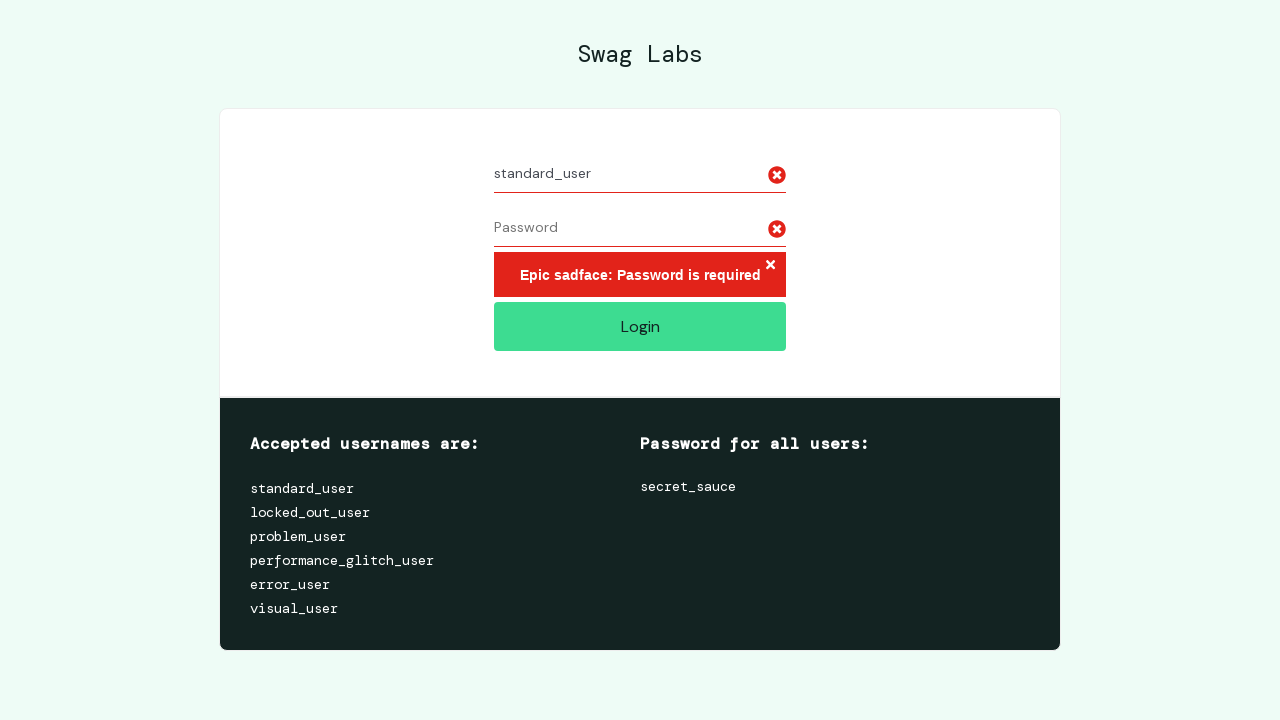

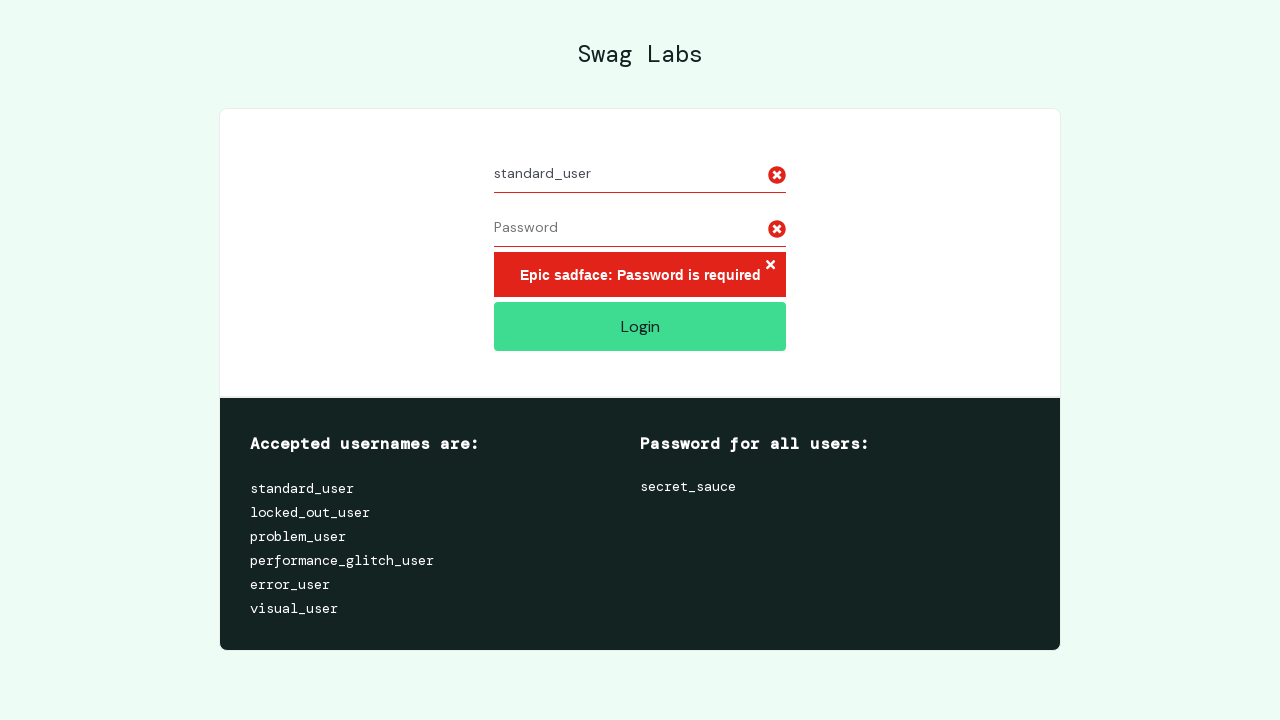